Tests that other controls are hidden when editing a todo item

Starting URL: https://demo.playwright.dev/todomvc

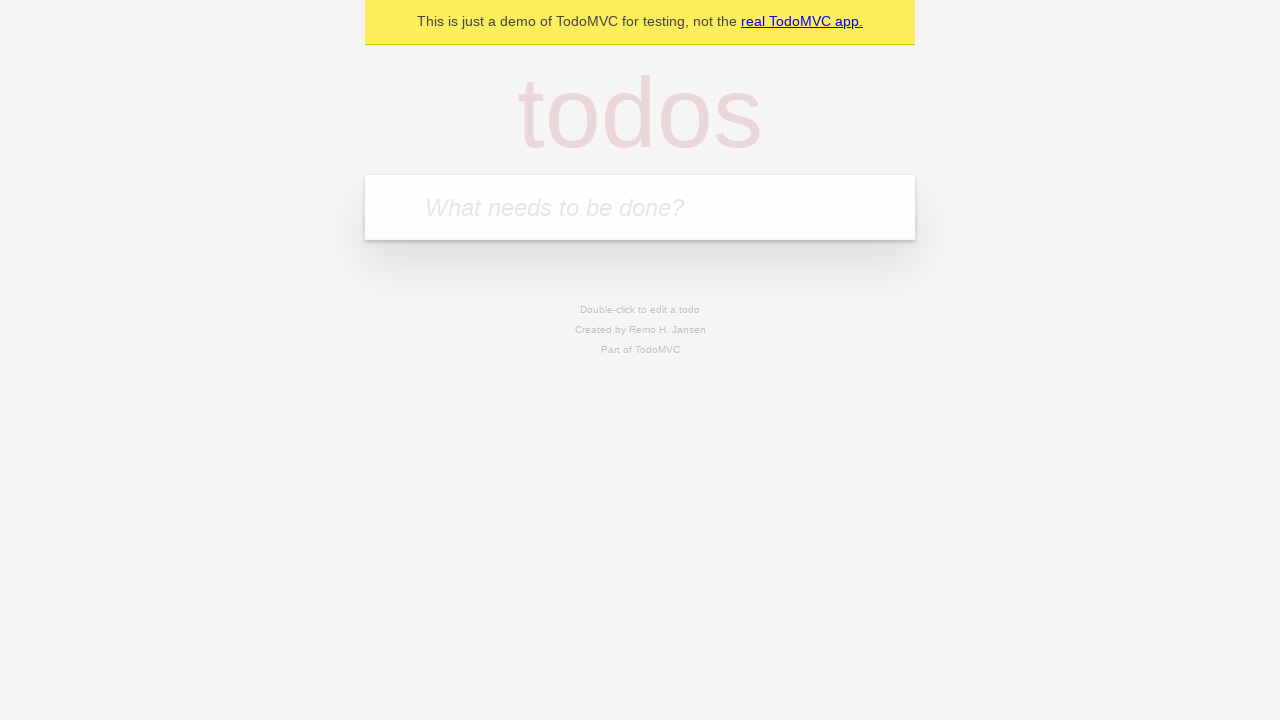

Located the 'What needs to be done?' input field
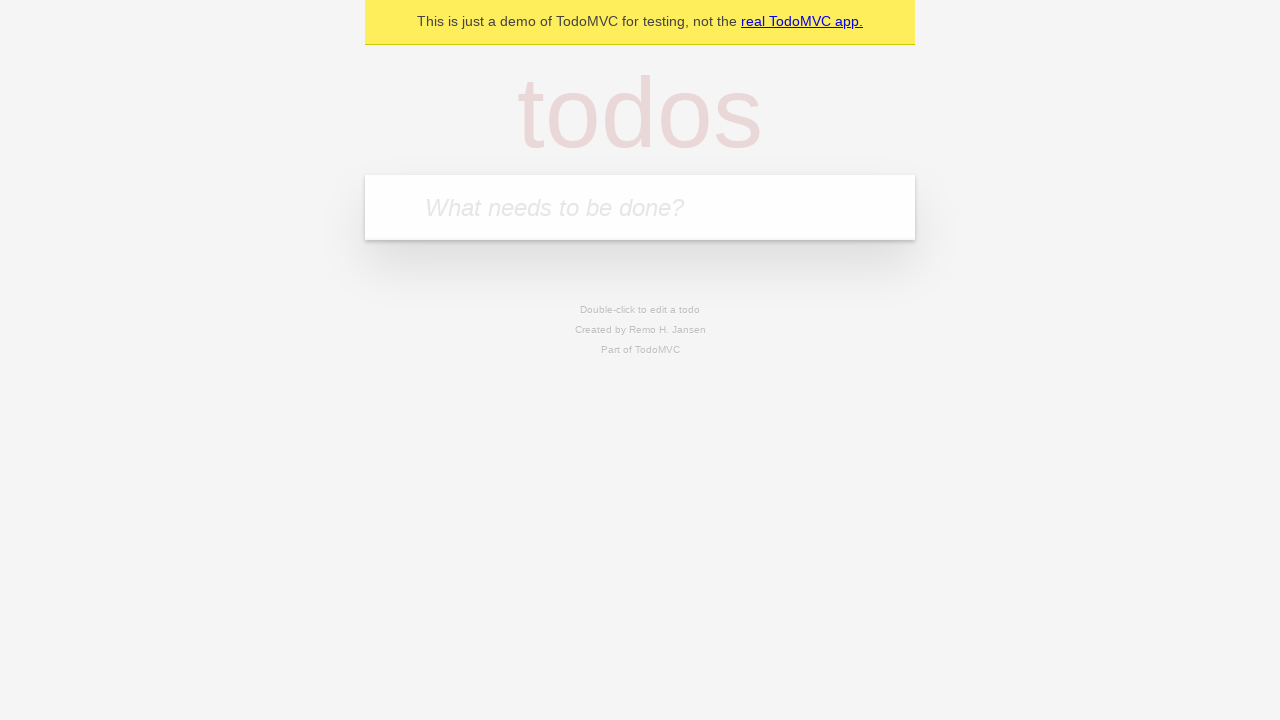

Filled new todo input with 'buy some cheese' on internal:attr=[placeholder="What needs to be done?"i]
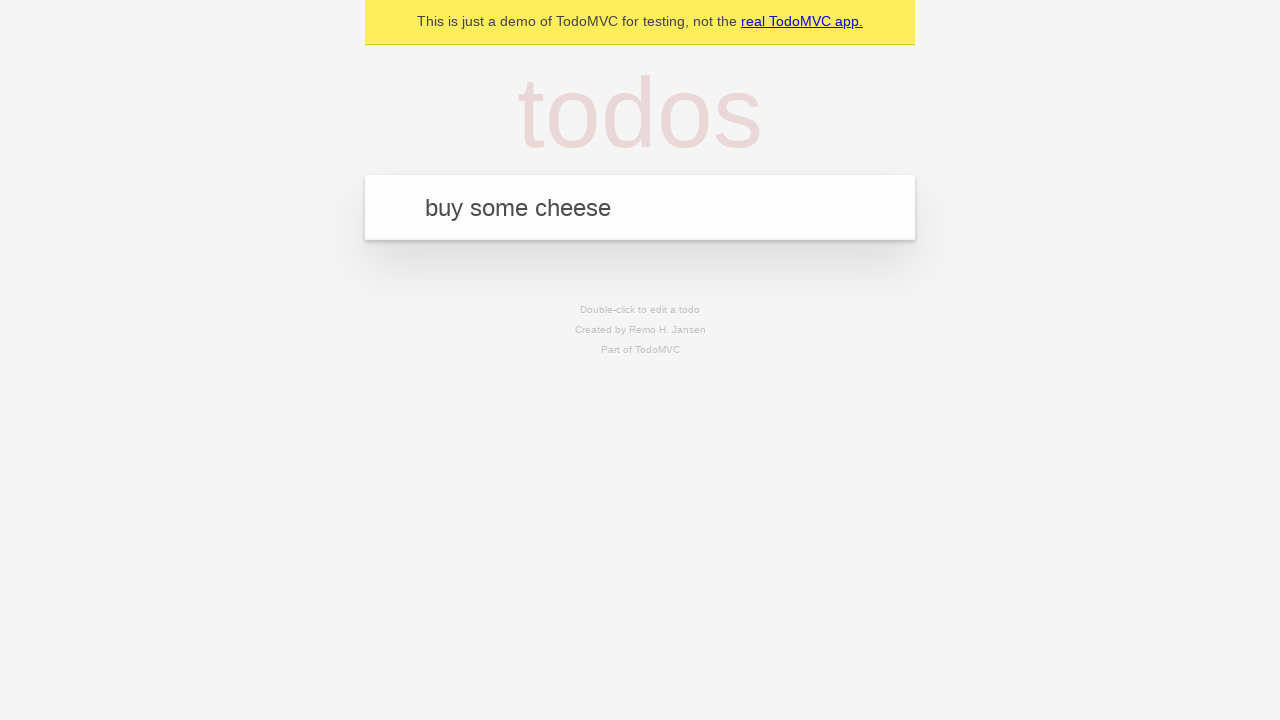

Pressed Enter to create todo 'buy some cheese' on internal:attr=[placeholder="What needs to be done?"i]
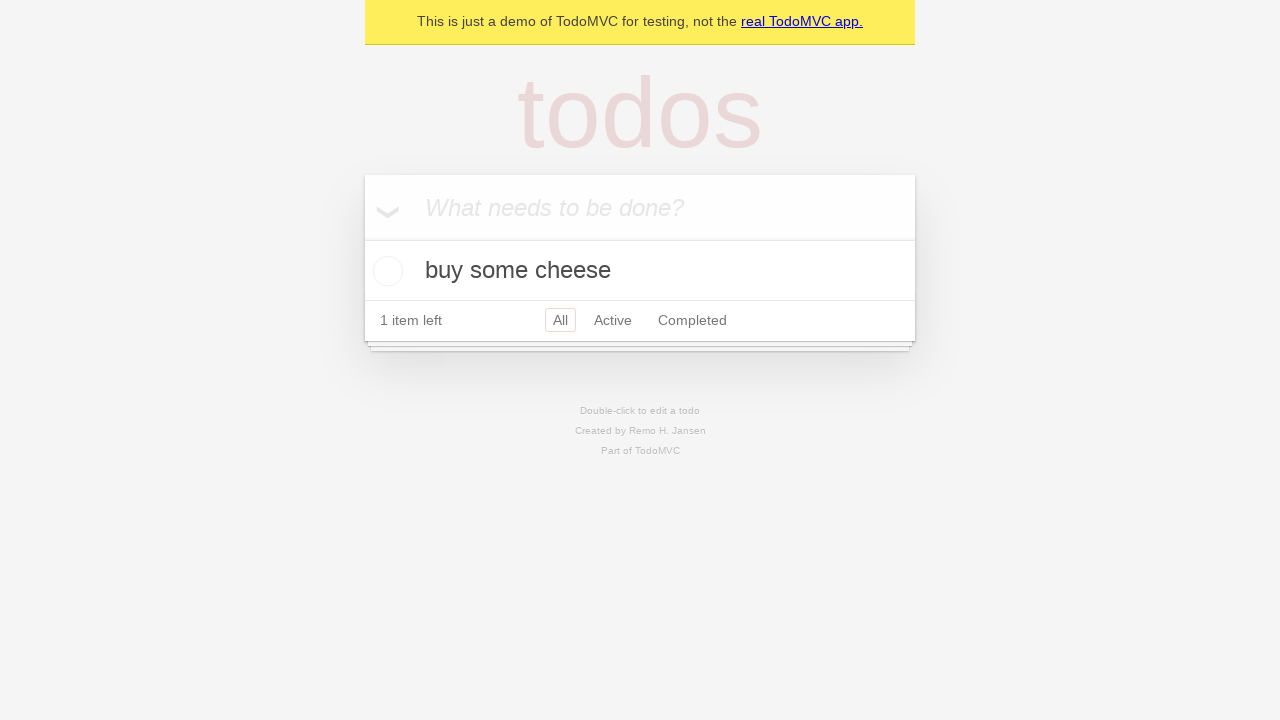

Filled new todo input with 'feed the cat' on internal:attr=[placeholder="What needs to be done?"i]
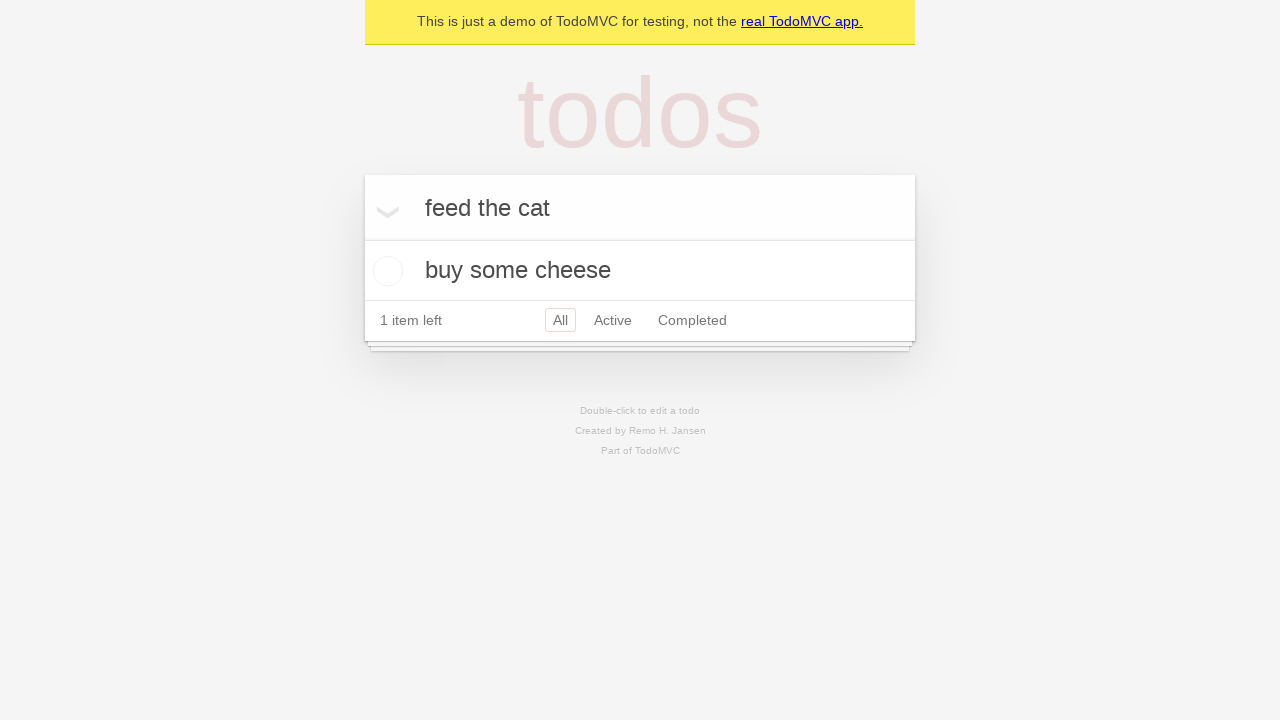

Pressed Enter to create todo 'feed the cat' on internal:attr=[placeholder="What needs to be done?"i]
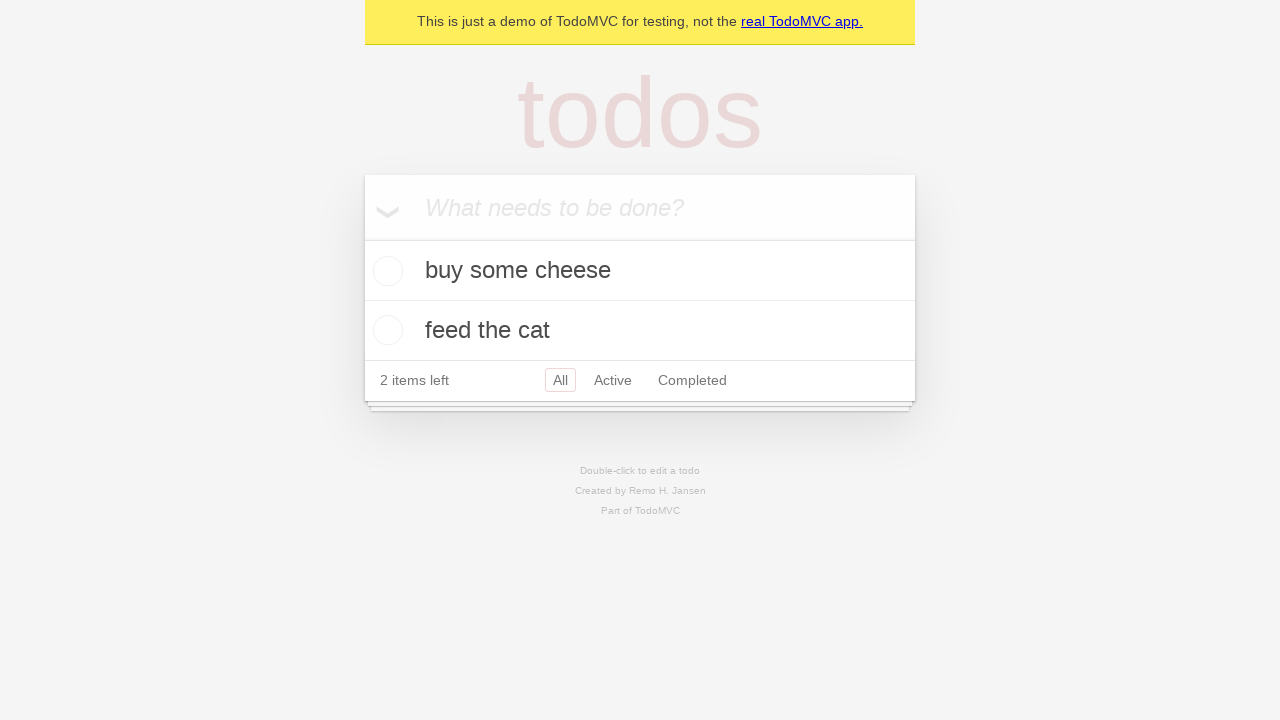

Filled new todo input with 'book a doctors appointment' on internal:attr=[placeholder="What needs to be done?"i]
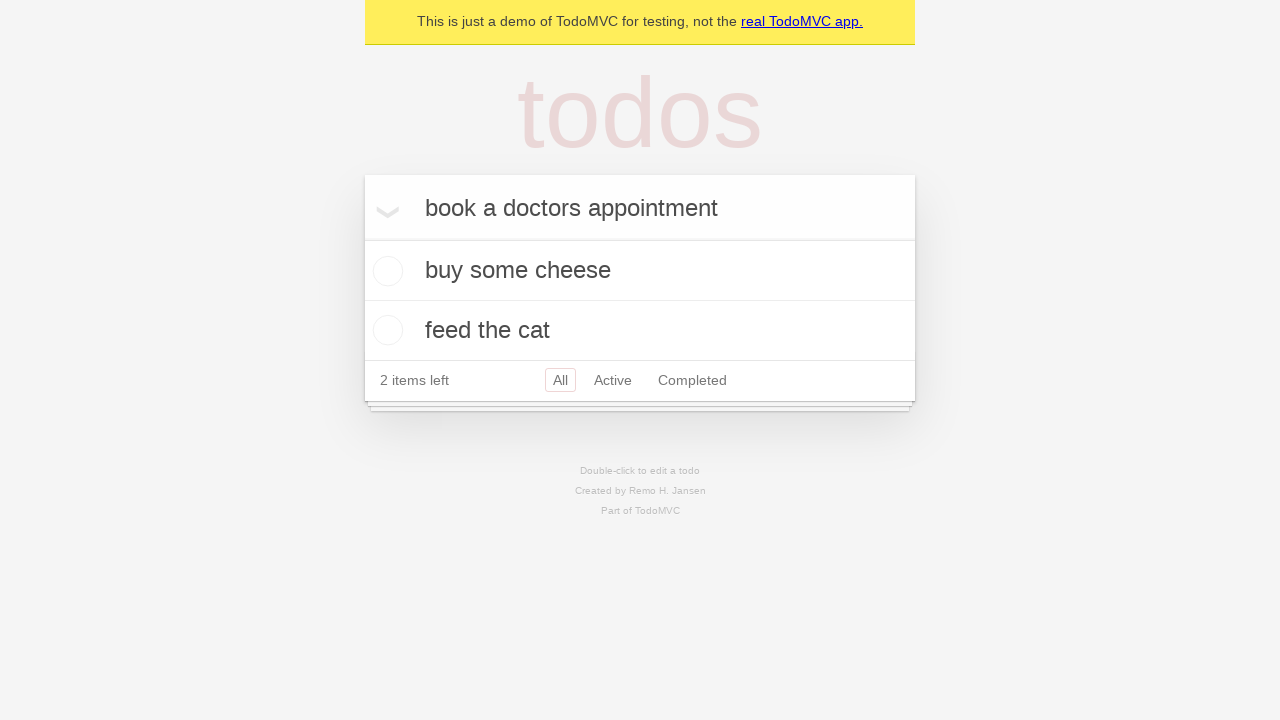

Pressed Enter to create todo 'book a doctors appointment' on internal:attr=[placeholder="What needs to be done?"i]
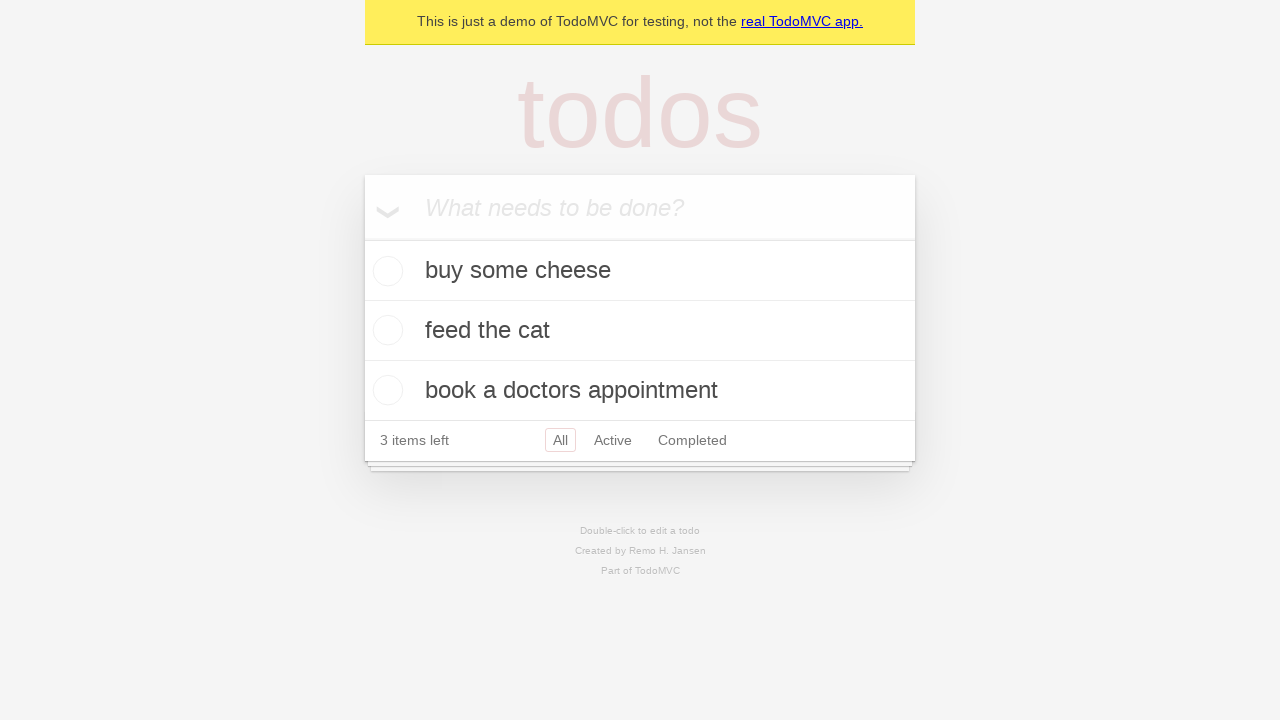

Located the second todo item
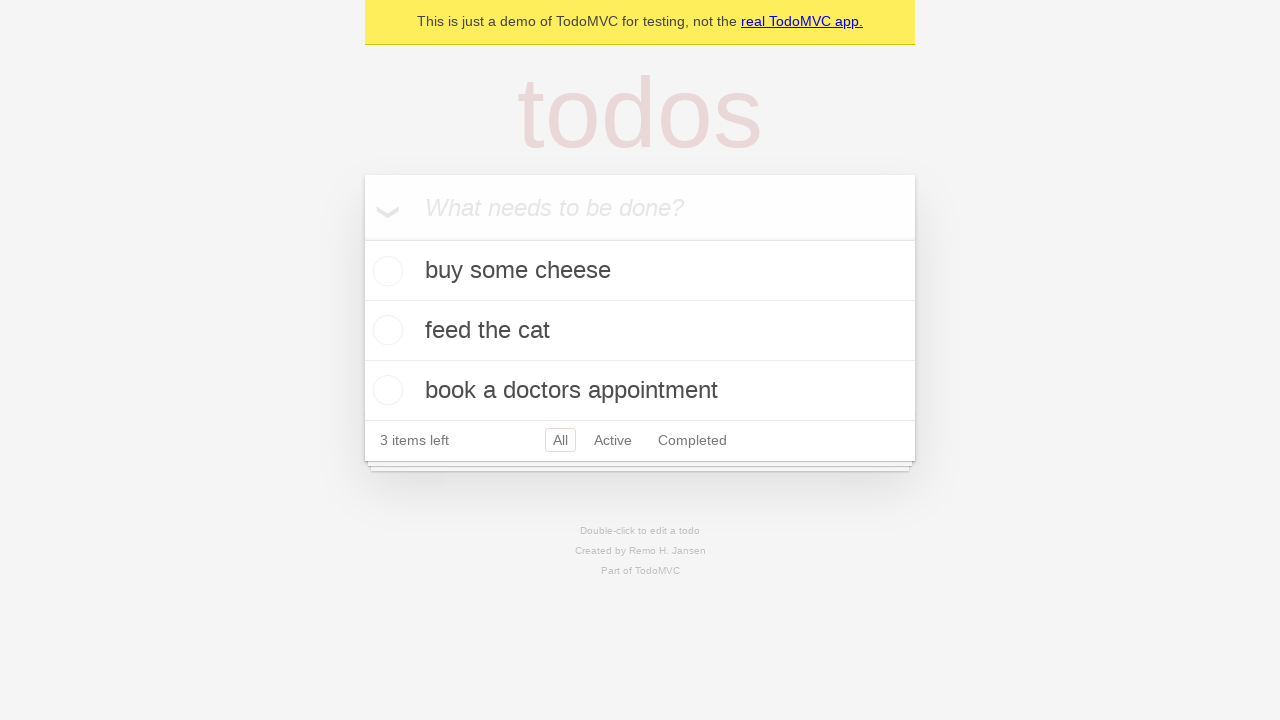

Double-clicked the second todo item to enter edit mode at (640, 331) on internal:testid=[data-testid="todo-item"s] >> nth=1
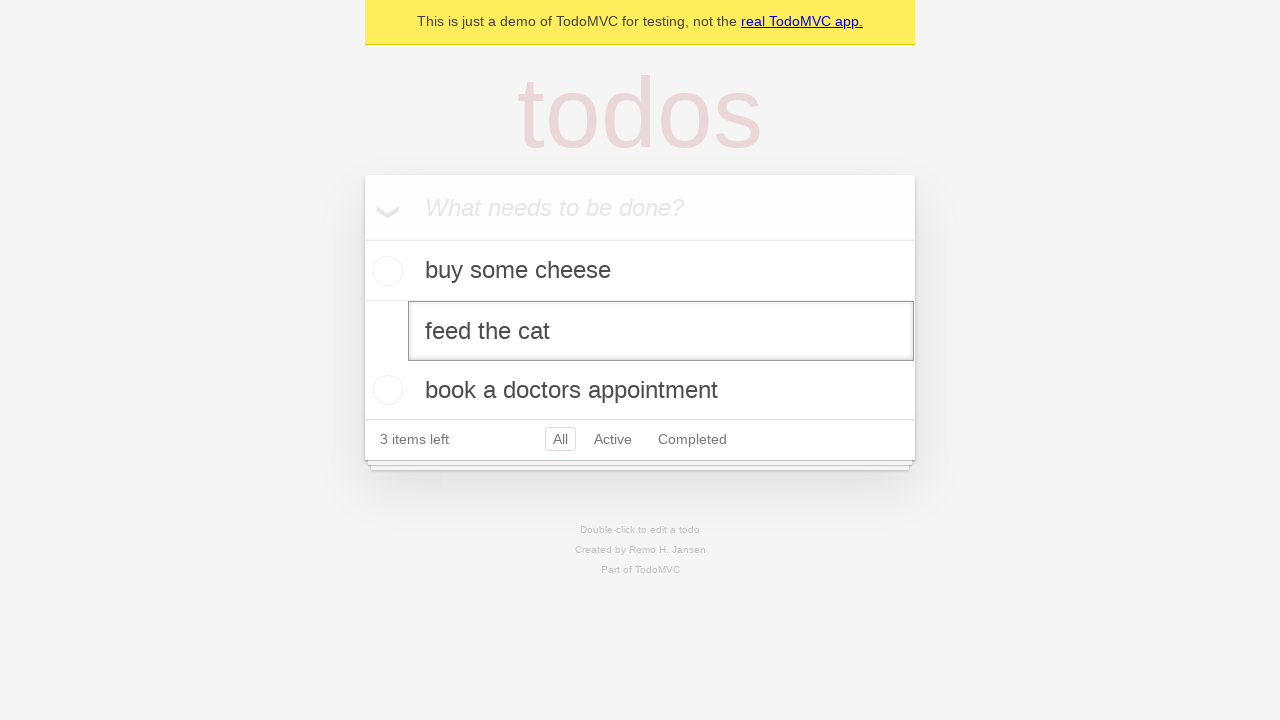

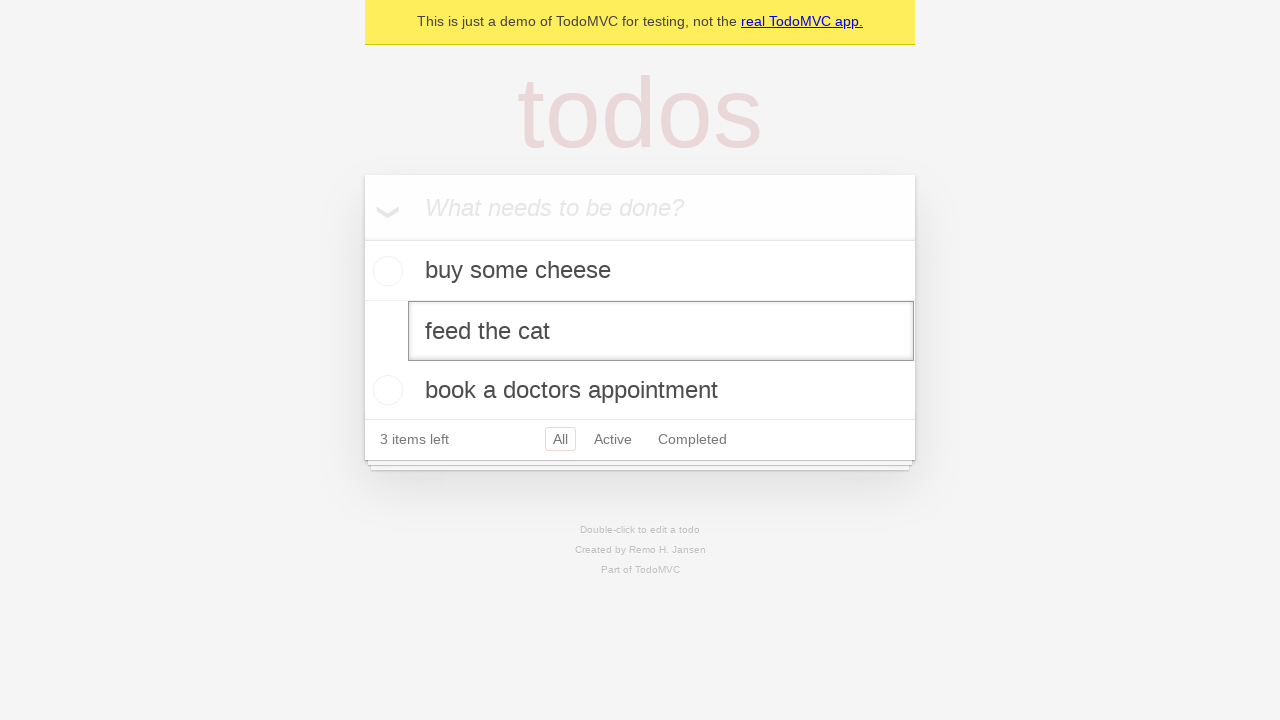